Tests dynamic checkbox removal and re-addition by clicking the Remove/Add button and verifying the status messages appear correctly

Starting URL: https://the-internet.herokuapp.com/dynamic_controls

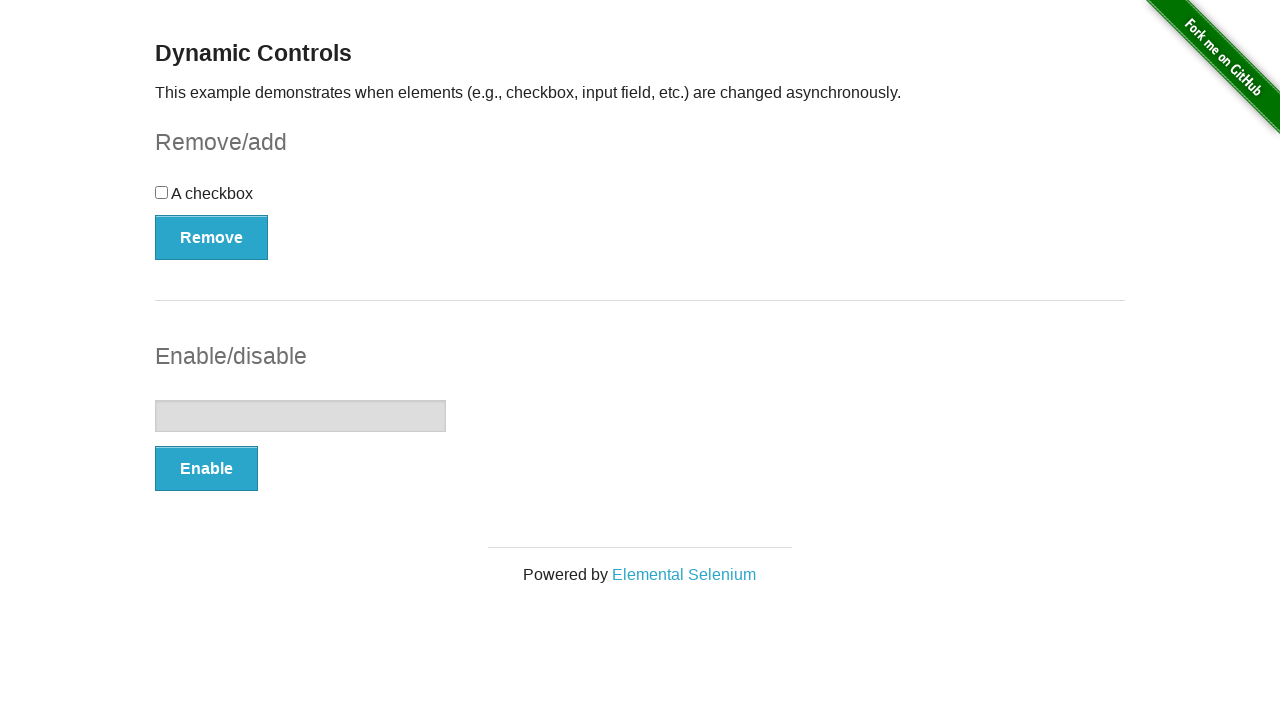

Clicked Remove button to remove the checkbox at (212, 237) on xpath=//button[@onclick='swapCheckbox()']
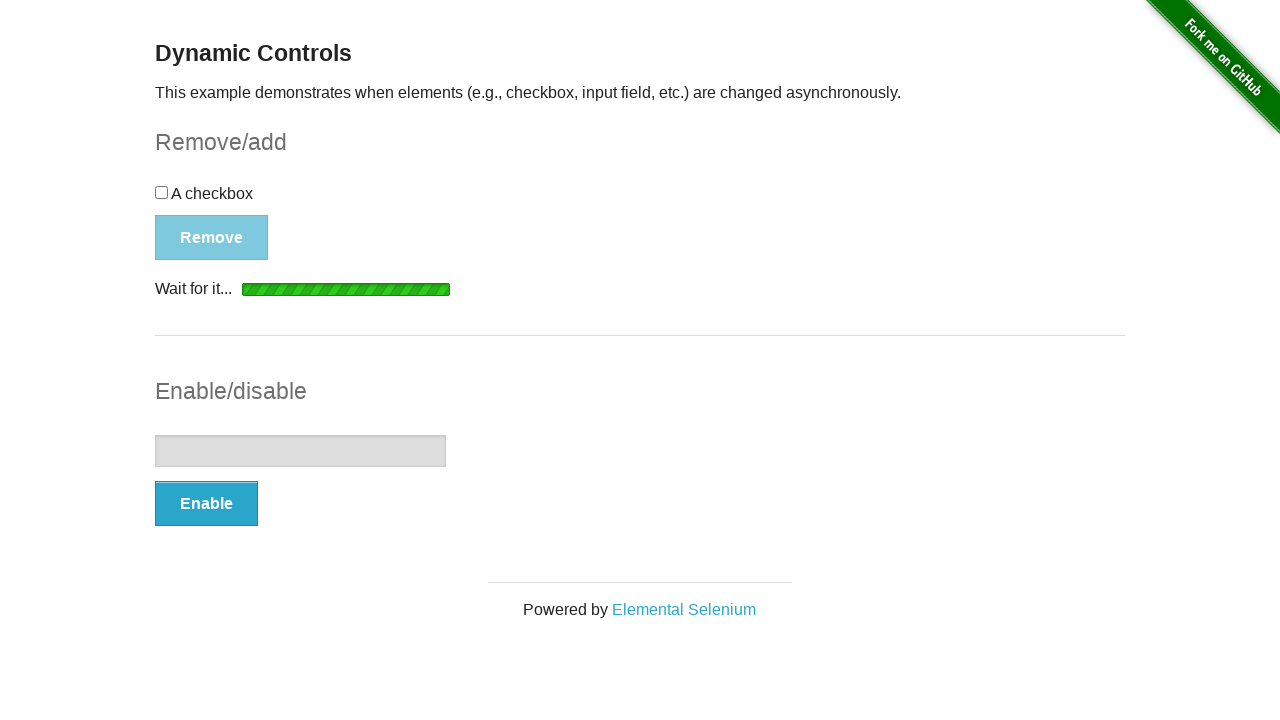

Waited for status message to appear
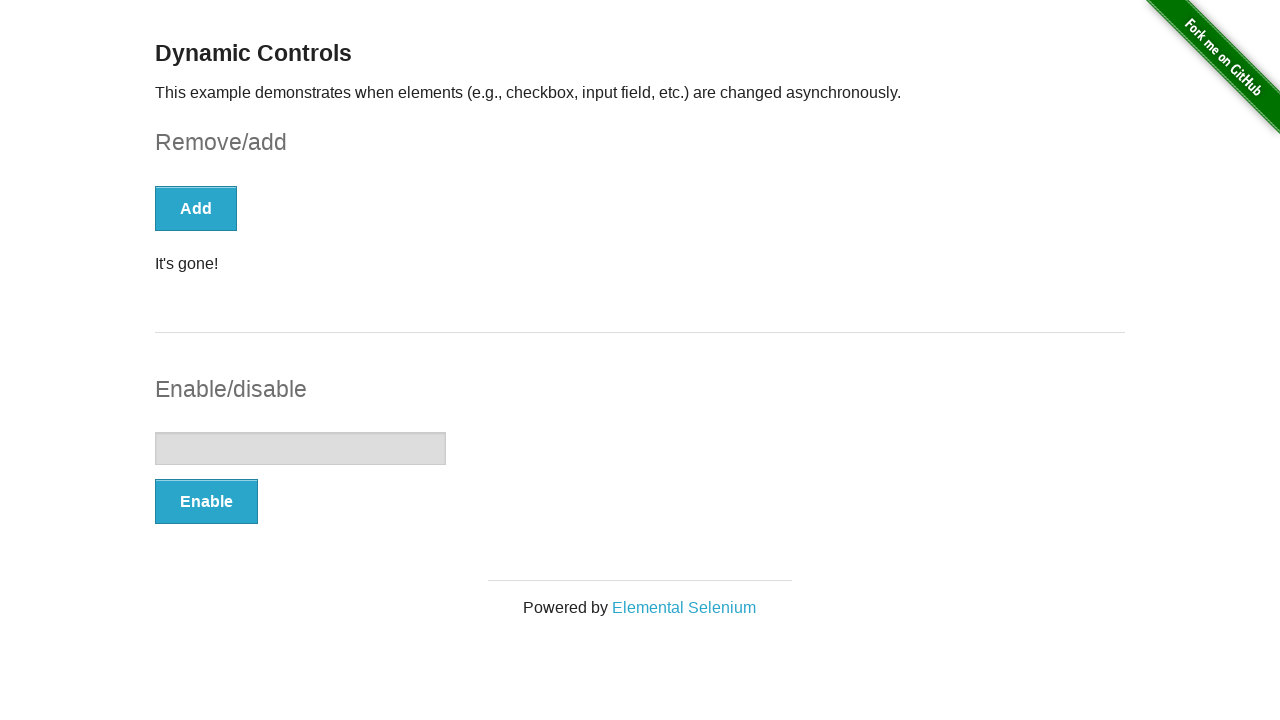

Located the status message element
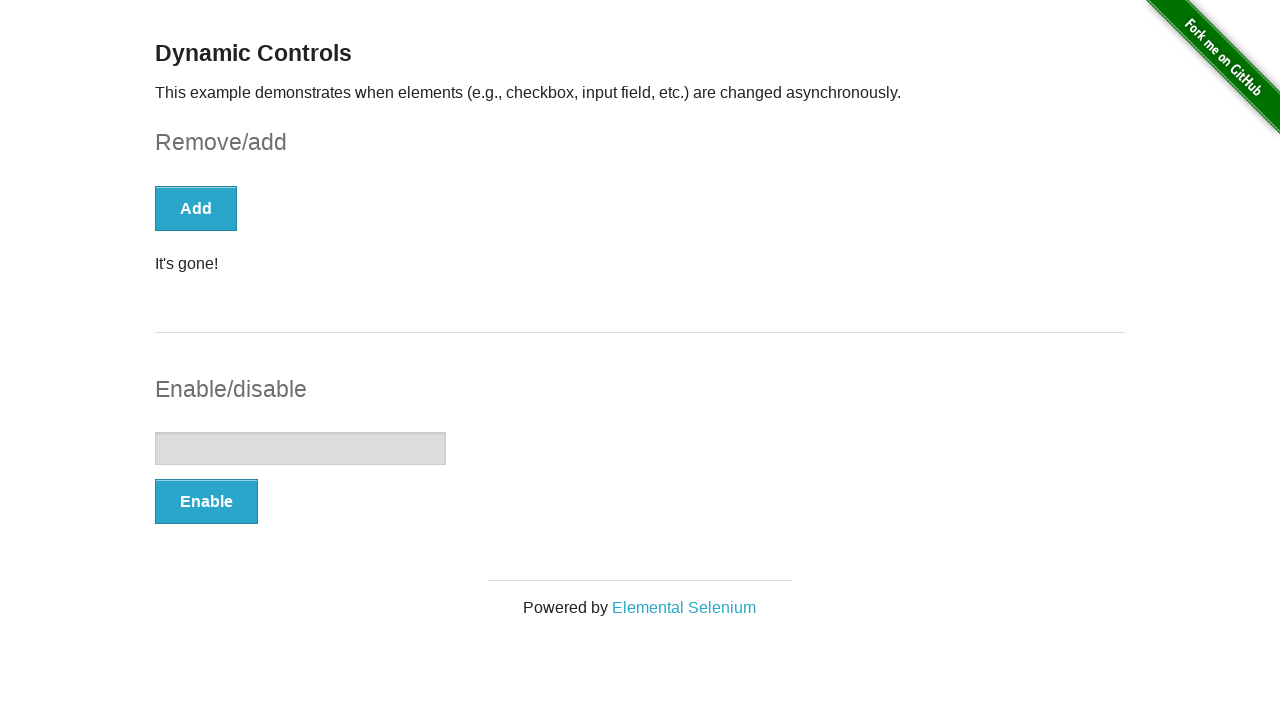

Verified 'It's gone!' message appears after removing checkbox
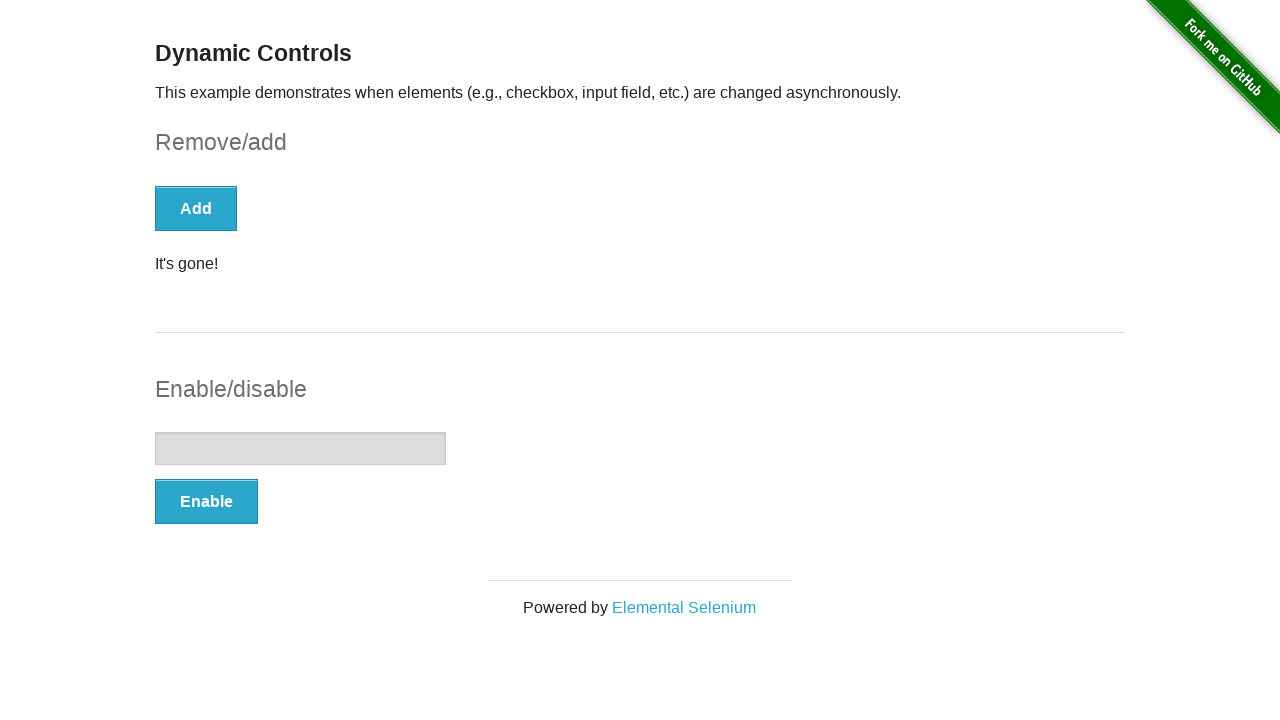

Clicked Add button to restore the checkbox at (196, 208) on xpath=//button[@onclick='swapCheckbox()'][@type='button']
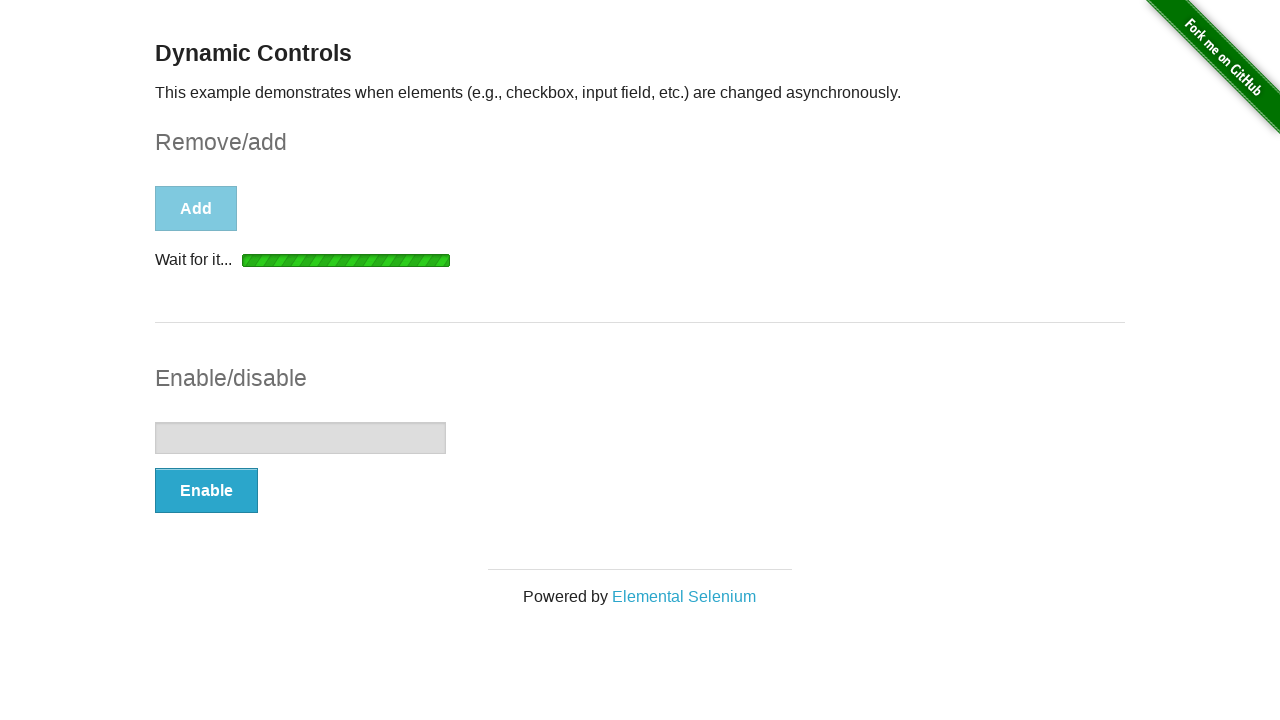

Waited for status message to appear after adding checkbox back
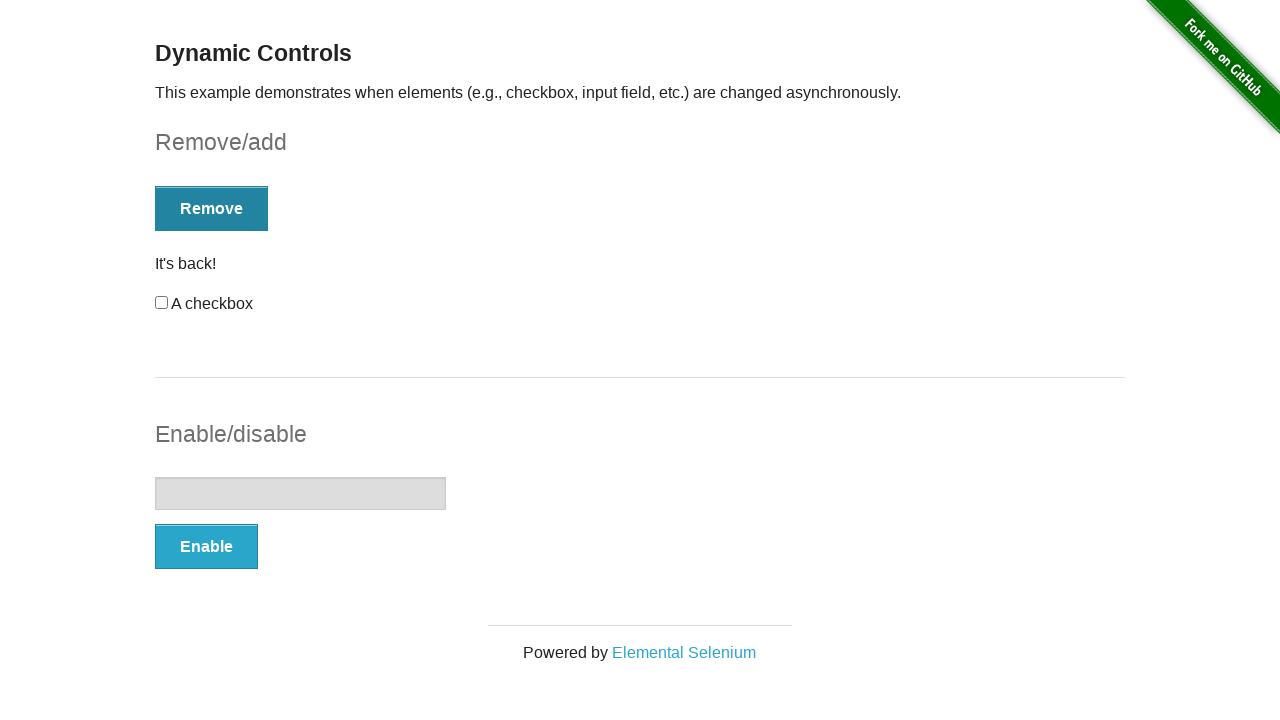

Located the status message element
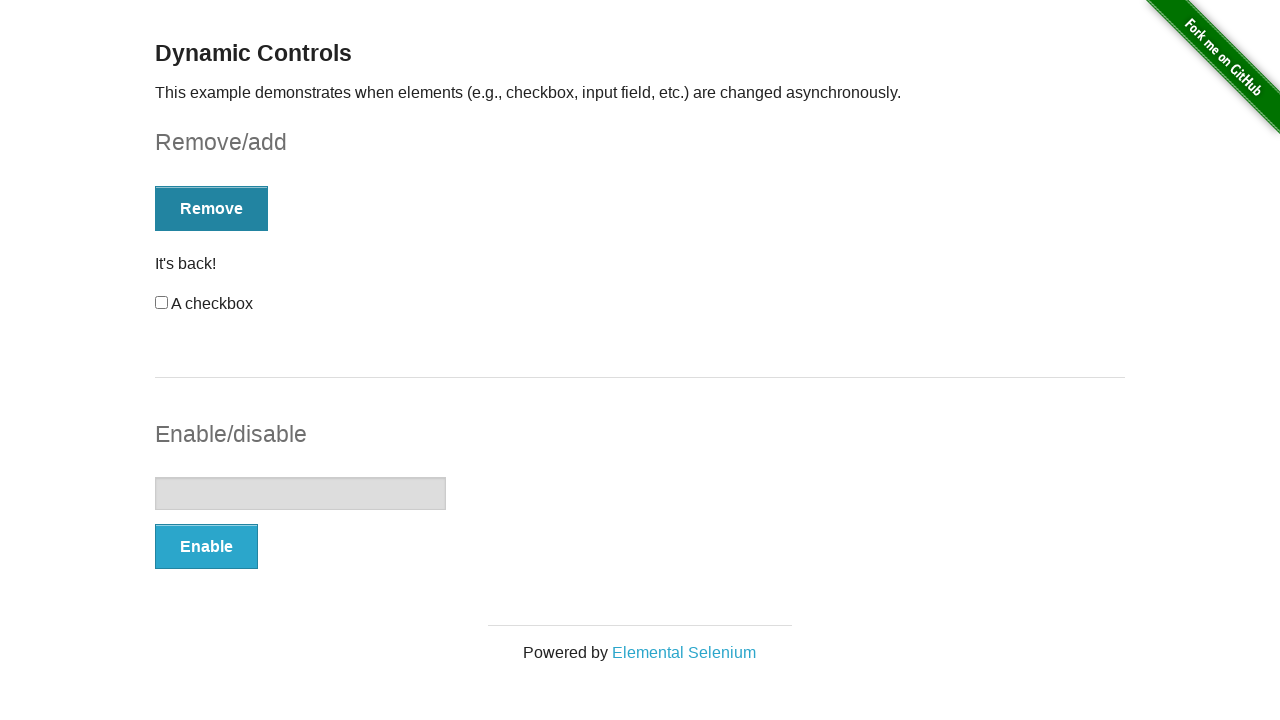

Verified 'It's back!' message appears after re-adding checkbox
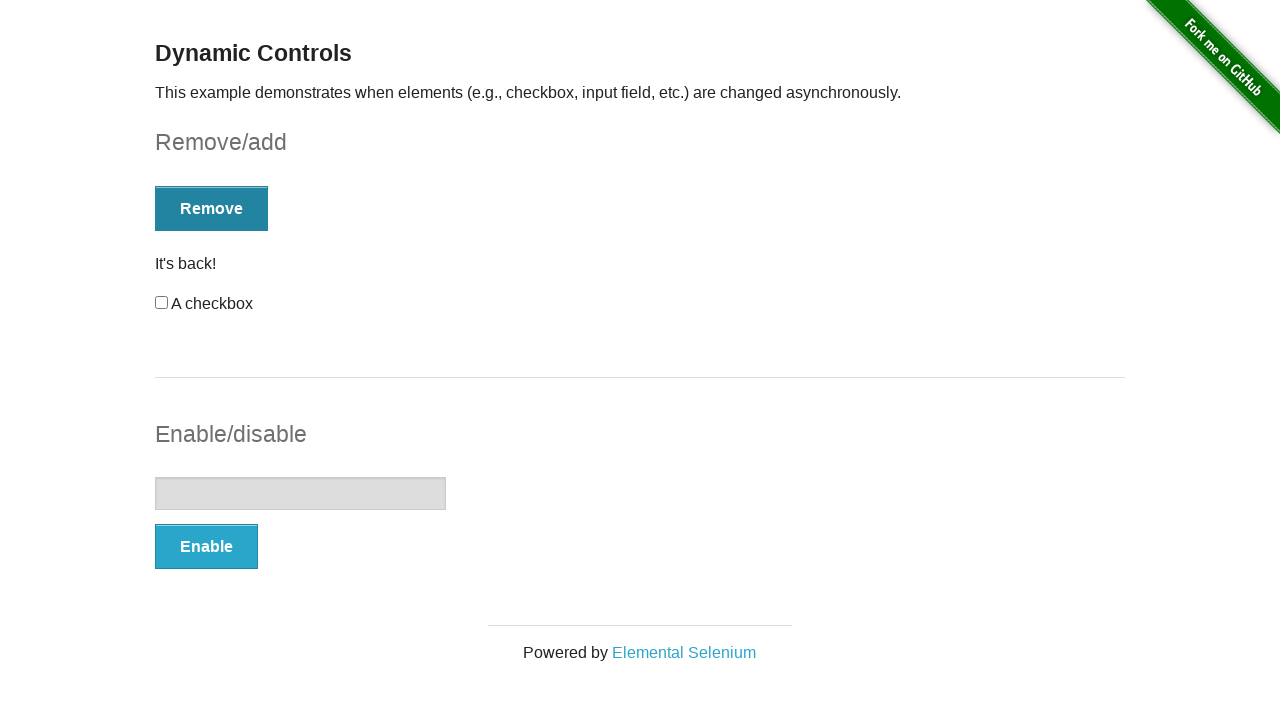

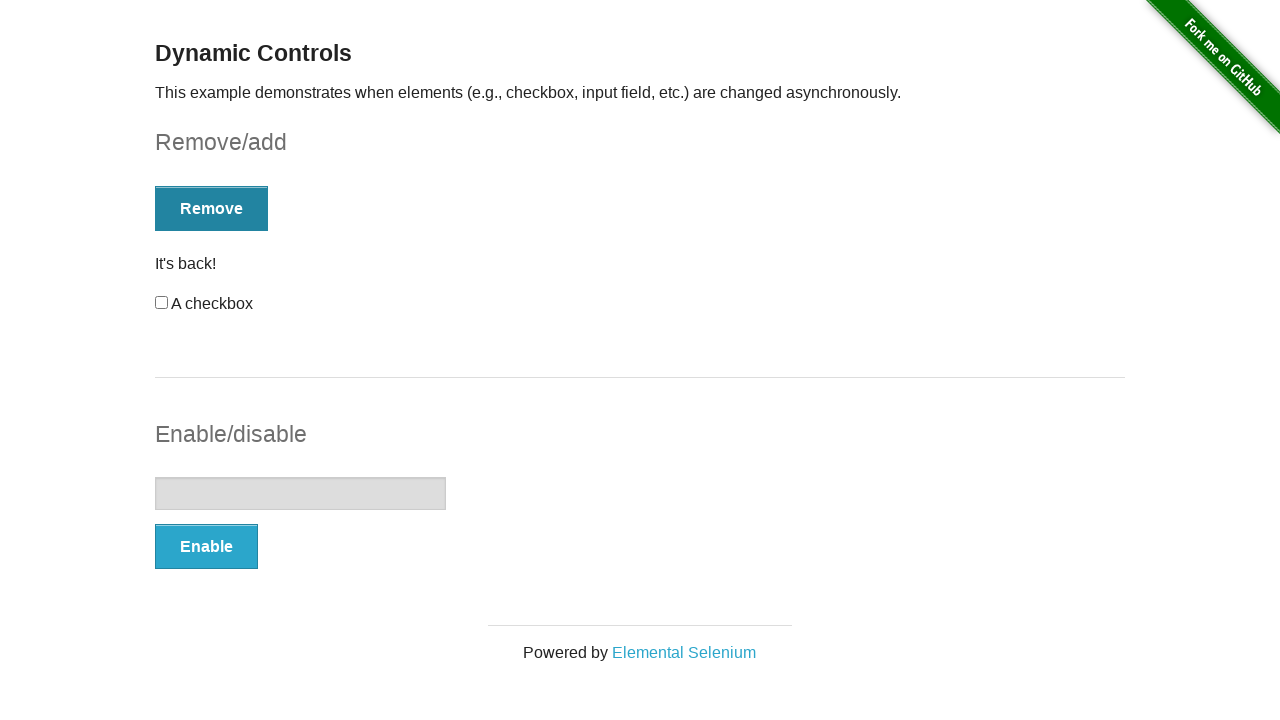